Tests navigation to the Alumni form page by clicking on the fifth link in the site menu

Starting URL: https://www.ifmg.edu.br/sabara

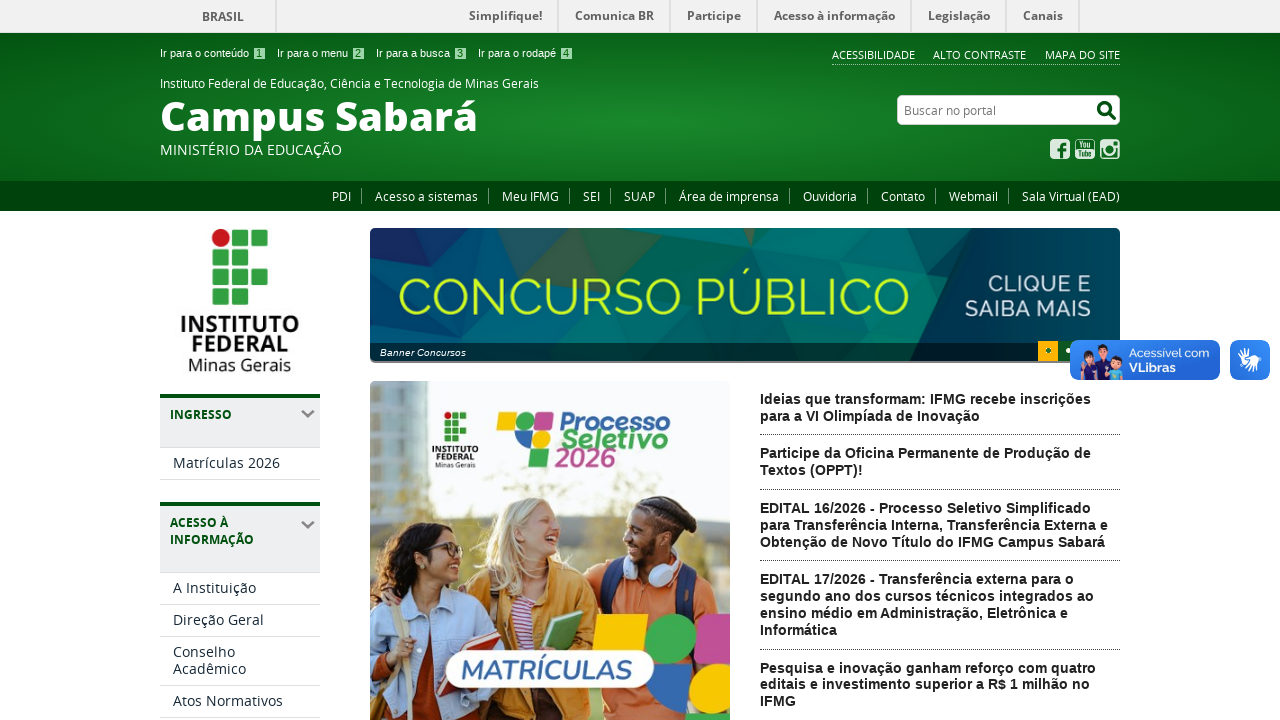

Clicked on the fifth menu link to navigate to Alumni (ex-alunos) form page at (640, 196) on xpath=/html/body/div[3]/div[1]/div[2]/ul/li[5]/a
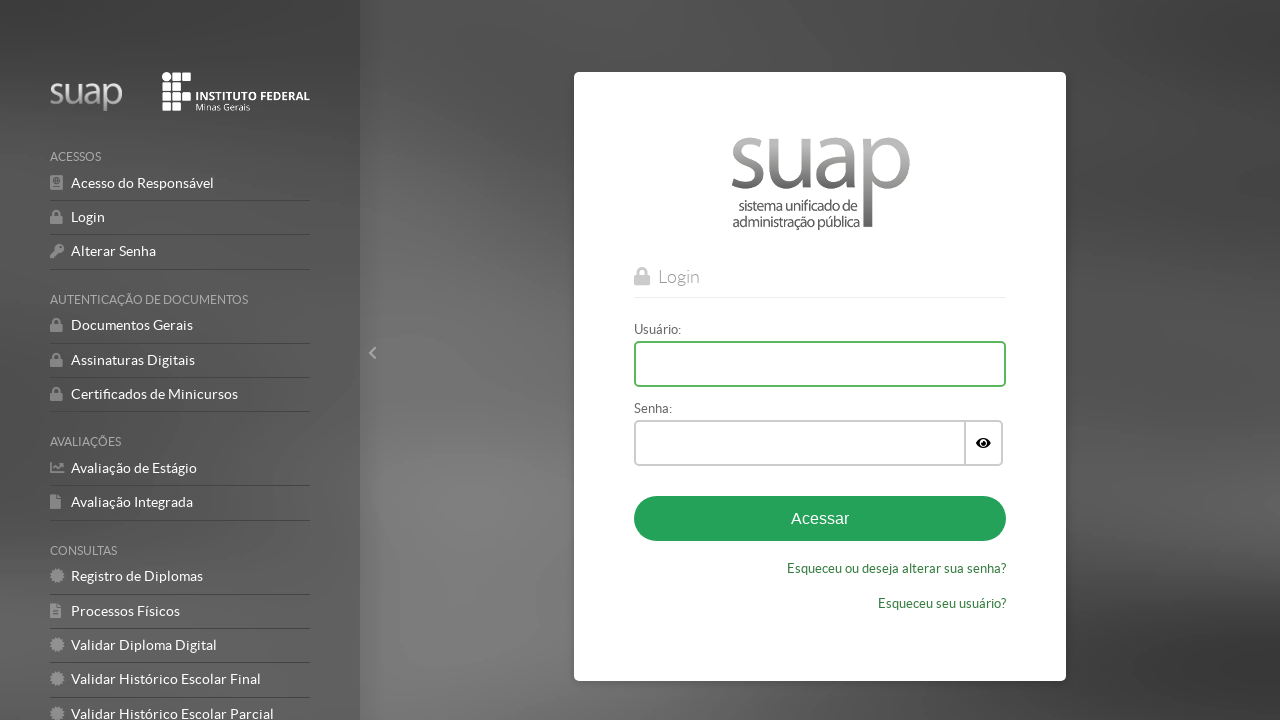

Navigation completed and page loaded (networkidle state reached)
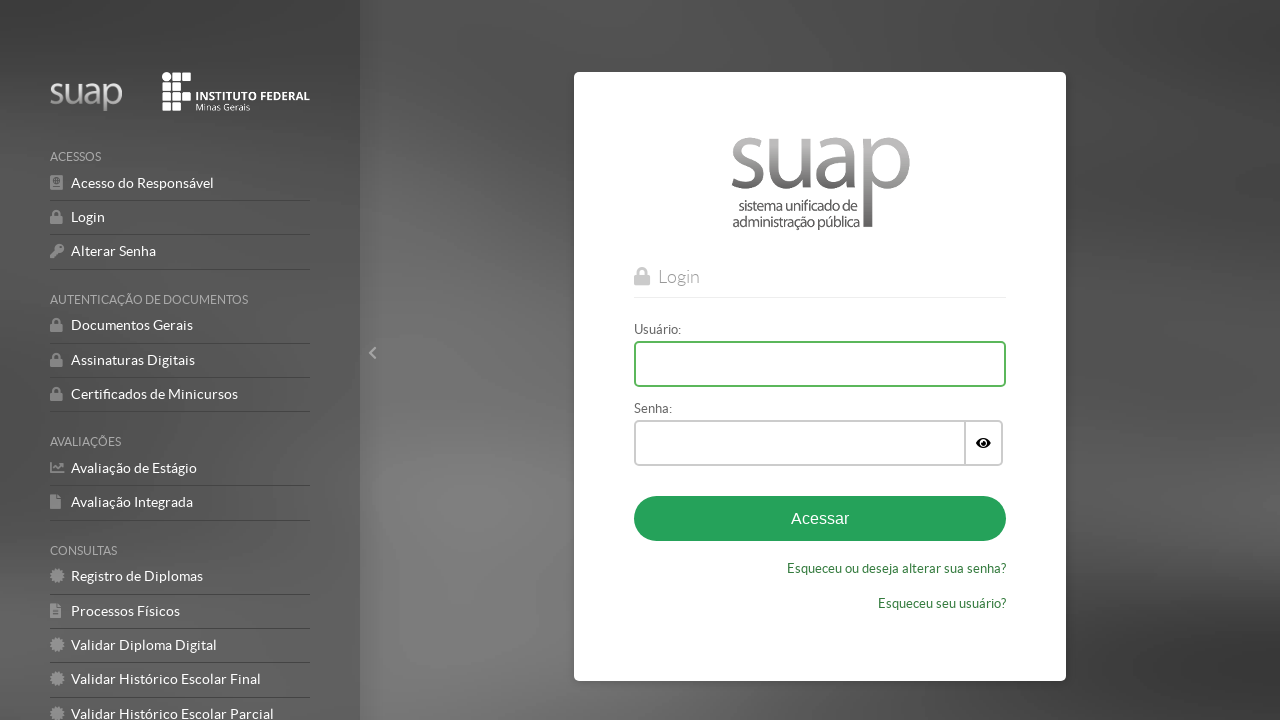

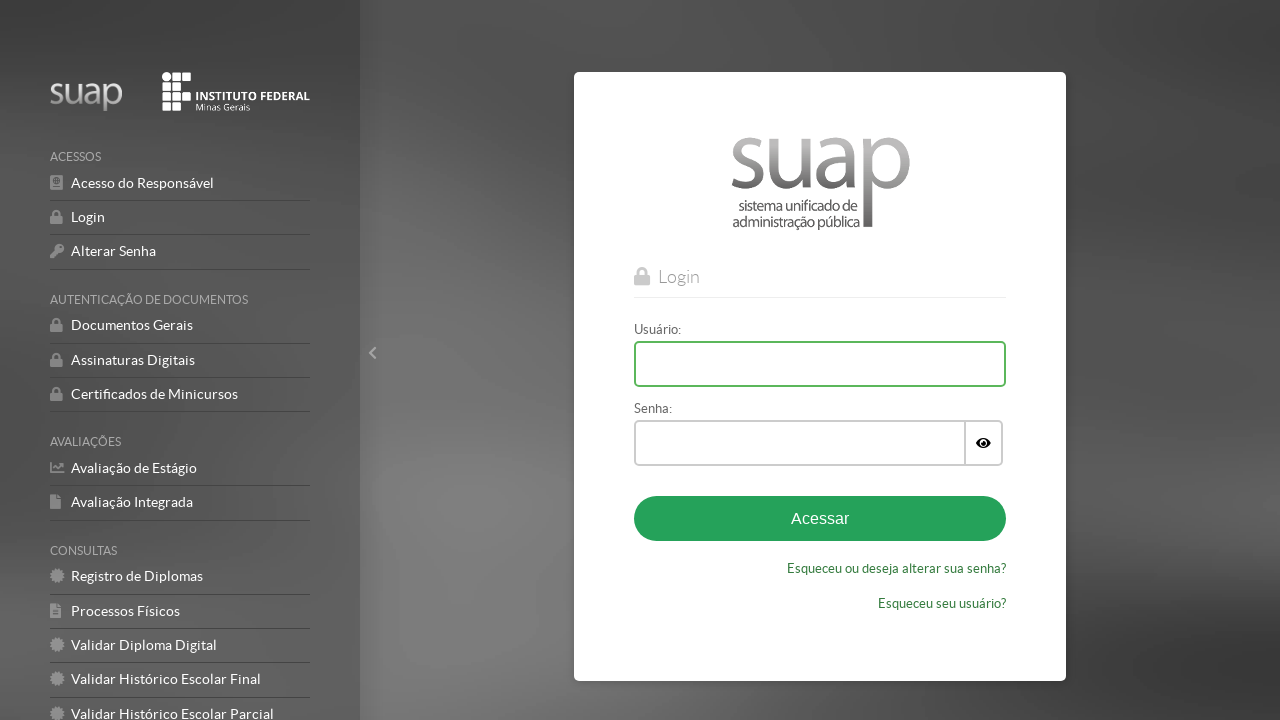